Tests scrolling functionality by scrolling down to "Powered by CYDEO" element and then scrolling back up to the "Home" link

Starting URL: https://practice.cydeo.com/

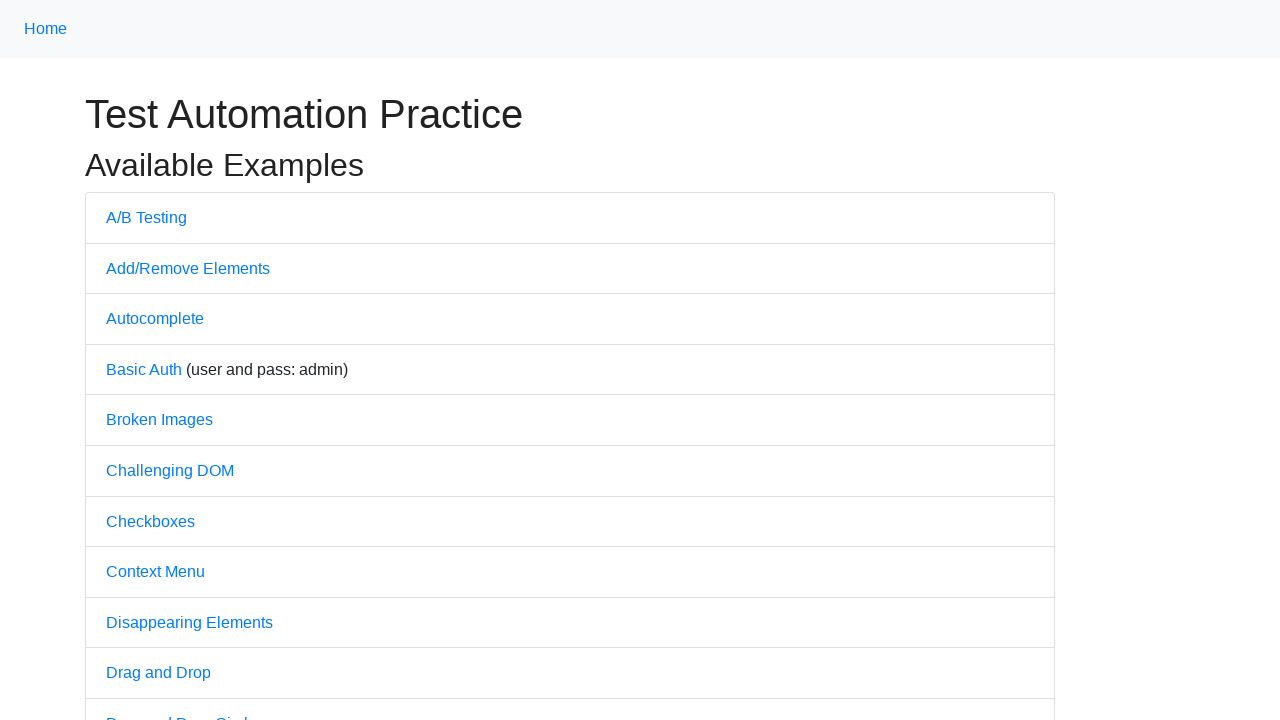

Located 'Powered by CYDEO' element using XPath
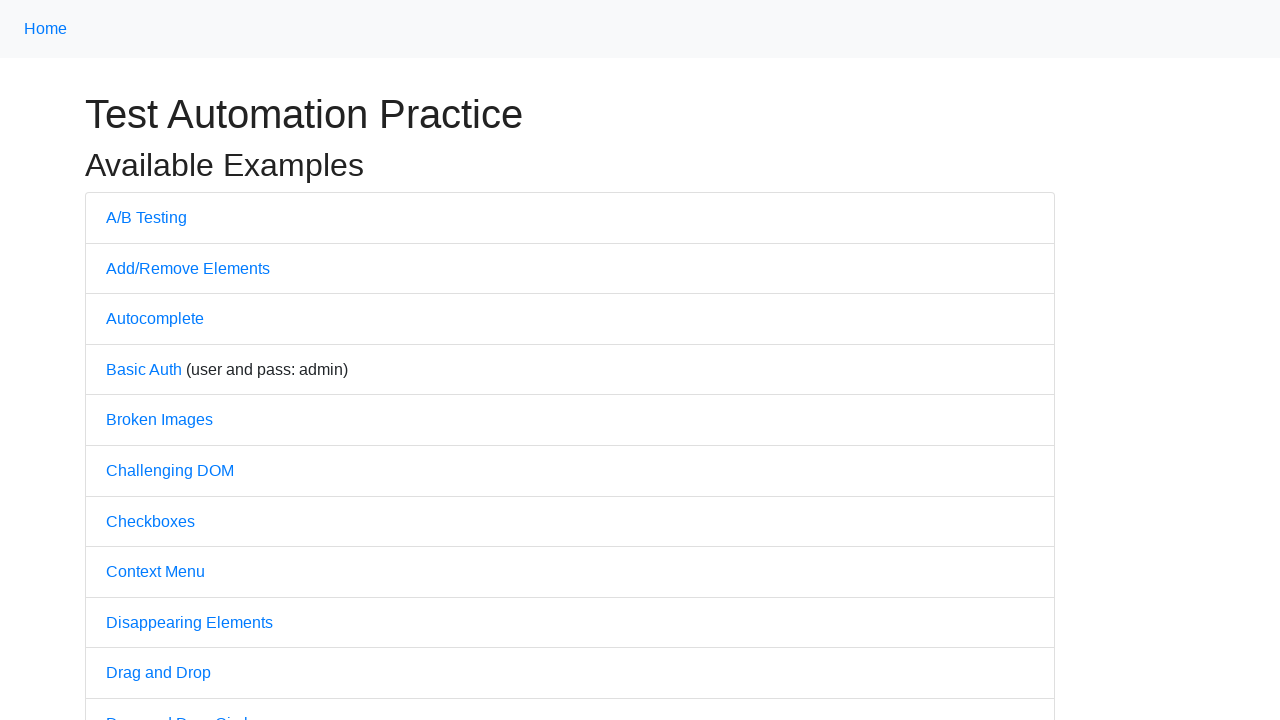

Scrolled down to 'Powered by CYDEO' element
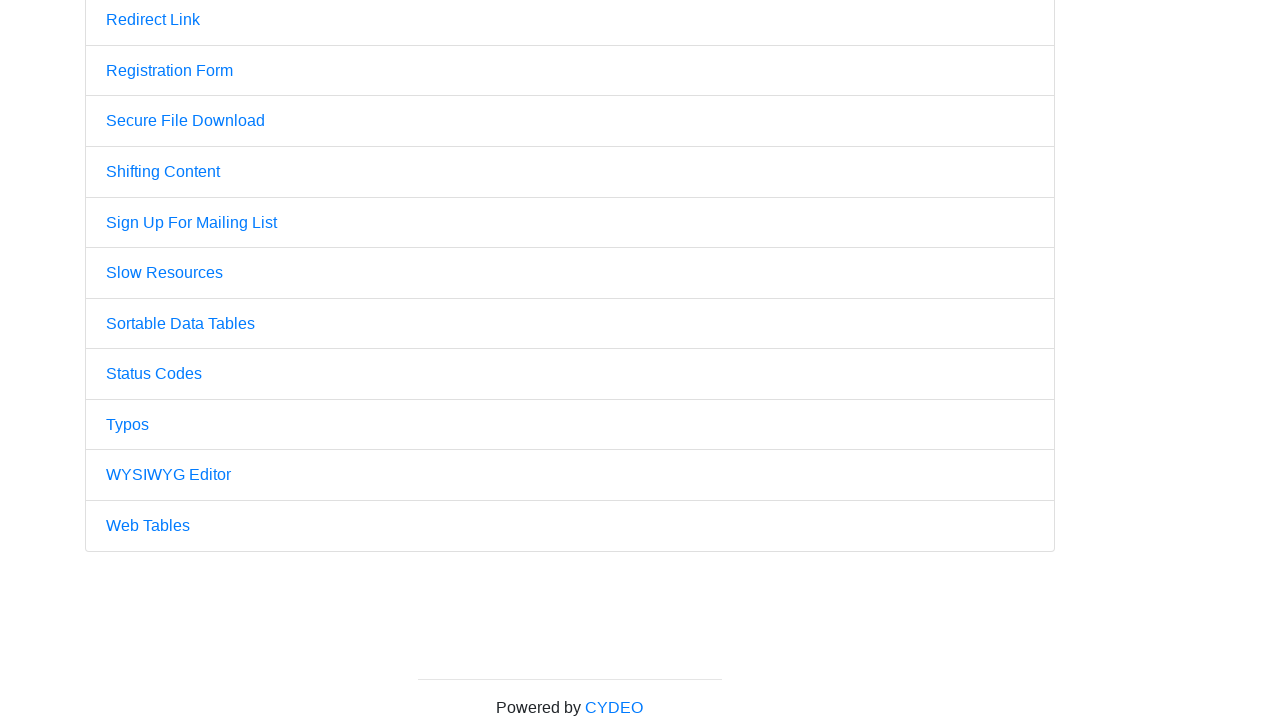

Verified 'Powered by CYDEO' element is visible
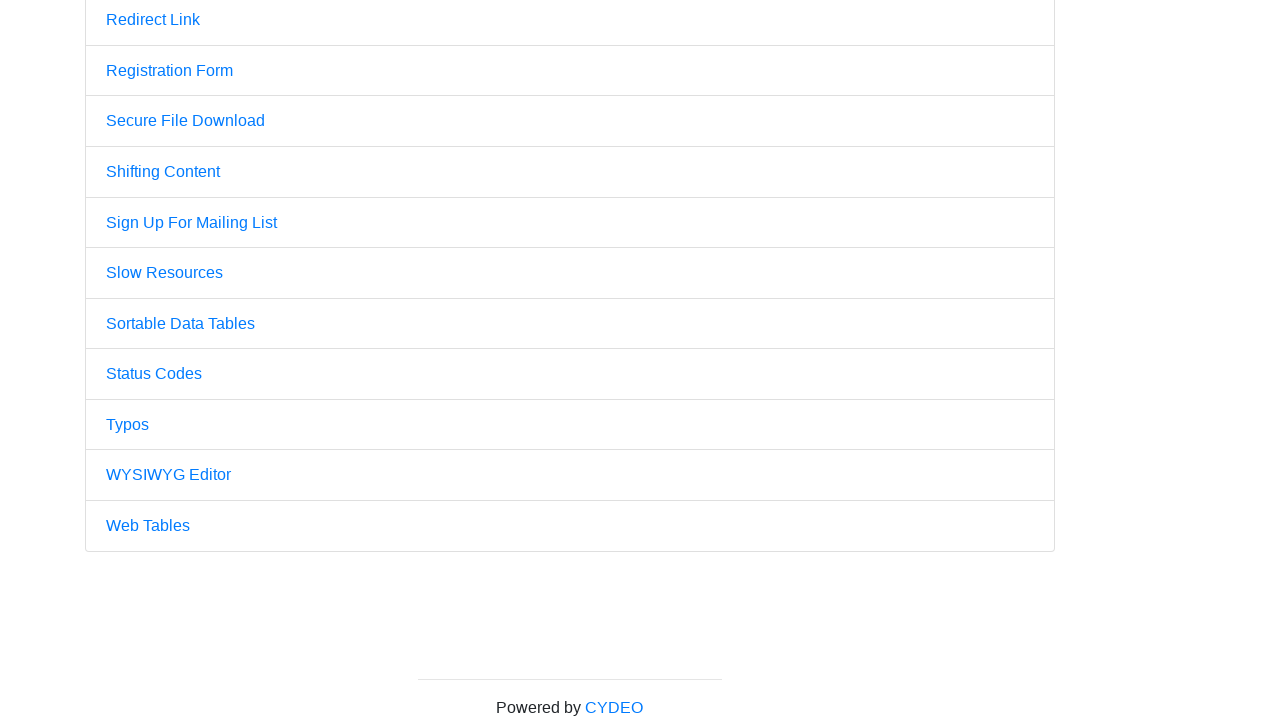

Located 'Home' link element
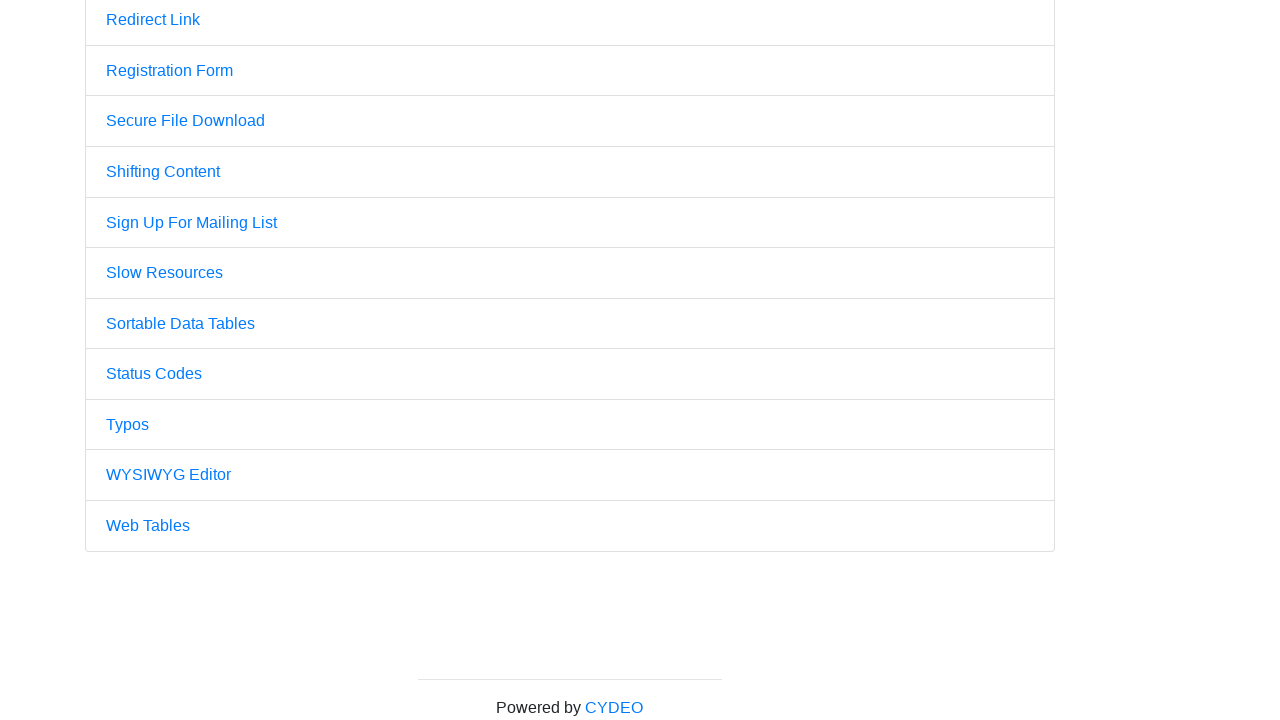

Scrolled back up to 'Home' link
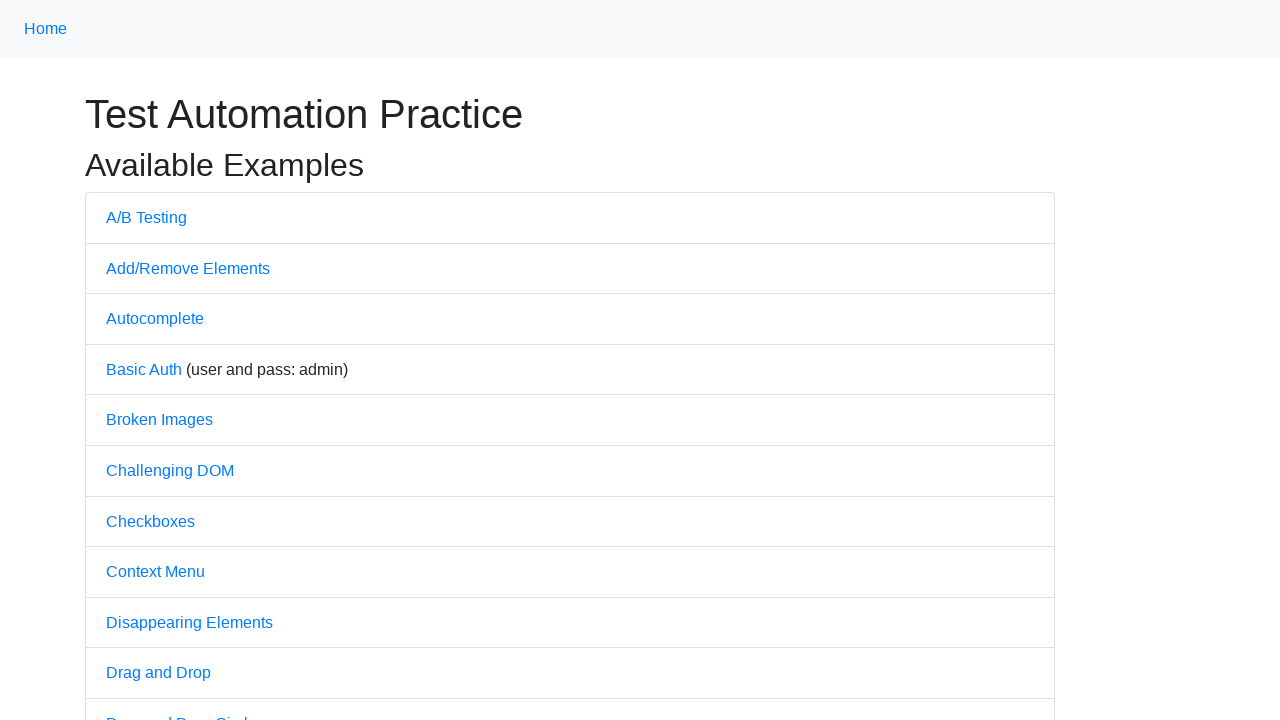

Verified 'Home' link is visible
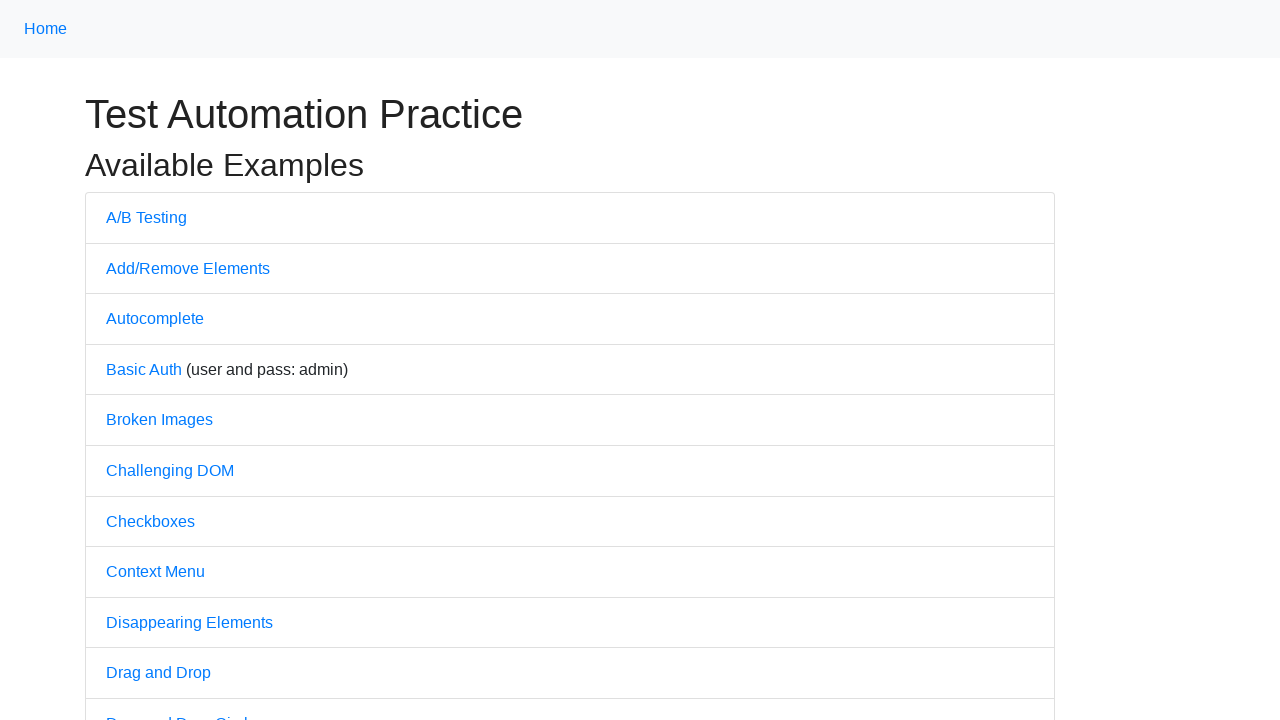

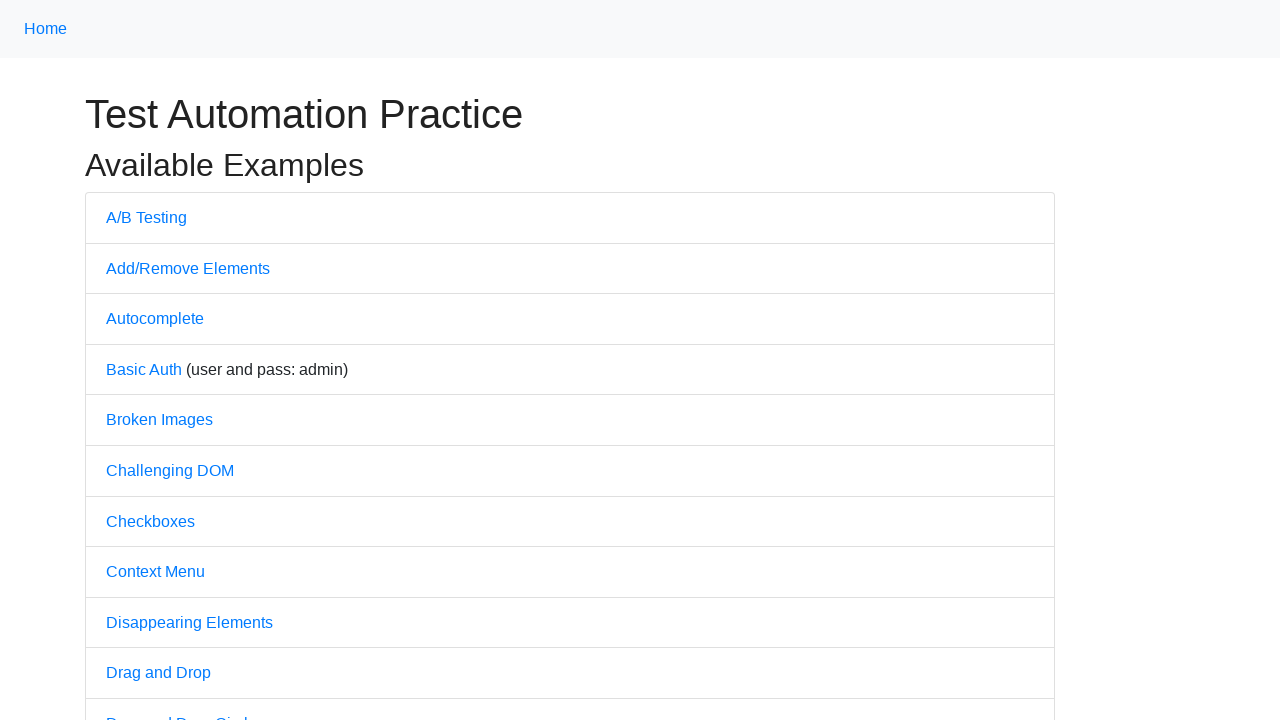